Tests implicit wait functionality by clicking a button that starts a timer and then waiting for a dynamic element with text "WebDriver" to appear on the page.

Starting URL: http://seleniumpractise.blogspot.com/2016/08/how-to-use-explicit-wait-in-selenium.html

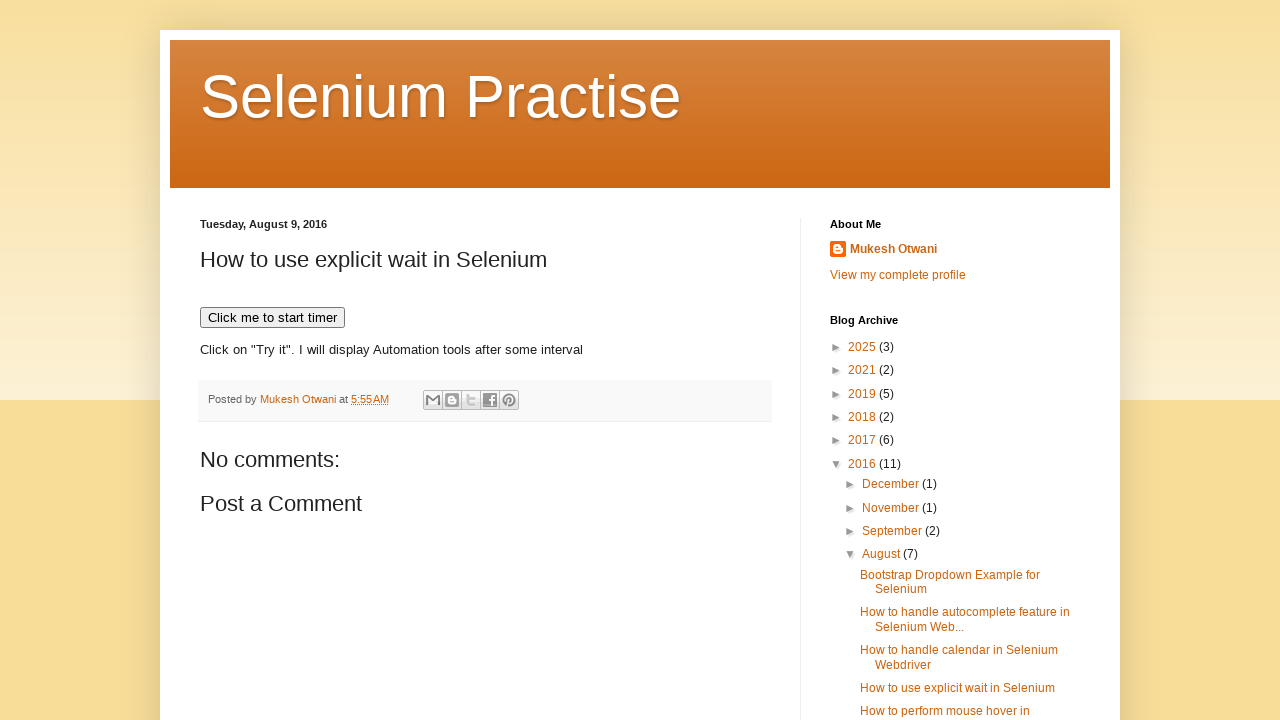

Navigated to the explicit wait test page
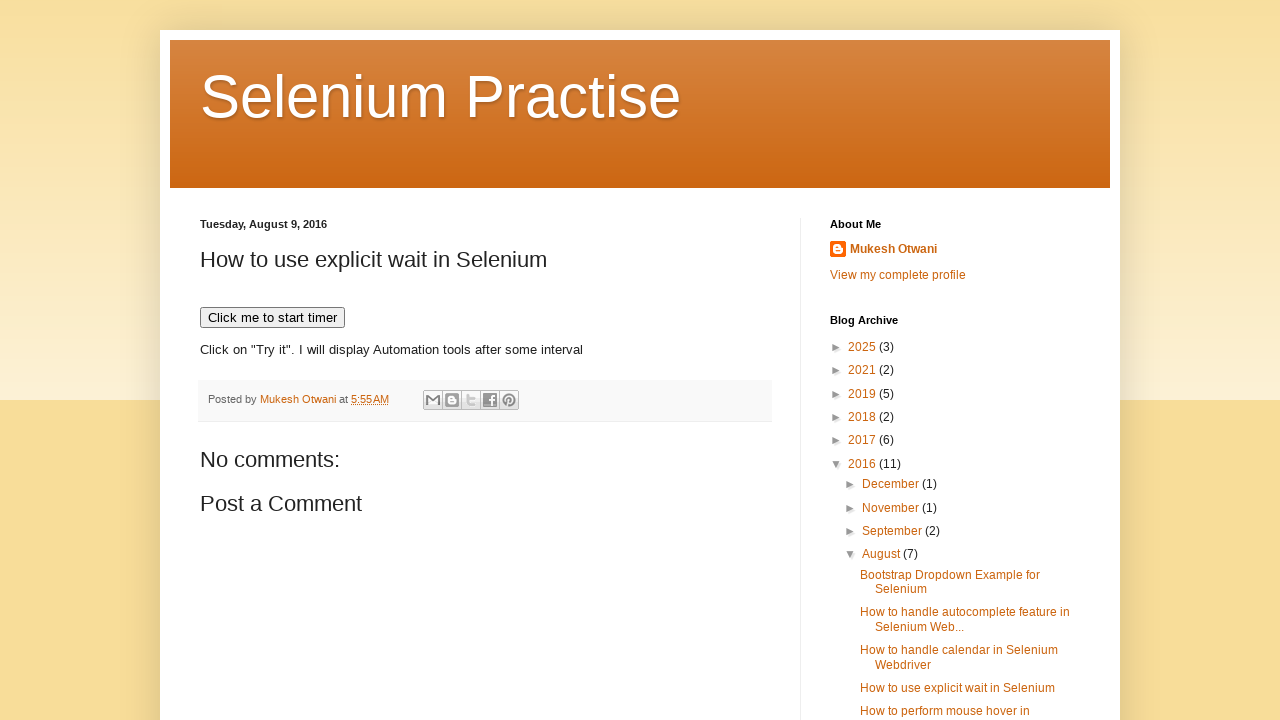

Clicked the button to start the timer at (272, 318) on xpath=//button[text()='Click me to start timer']
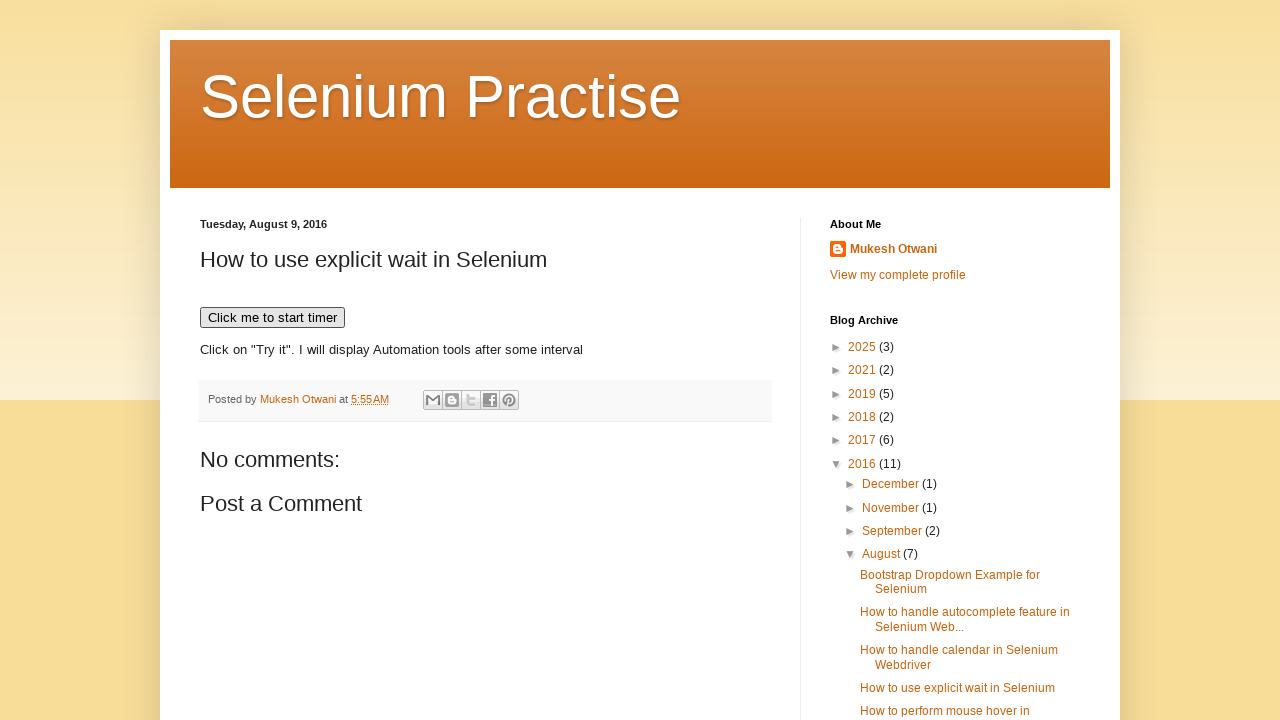

Waited for the dynamic 'WebDriver' element to become visible
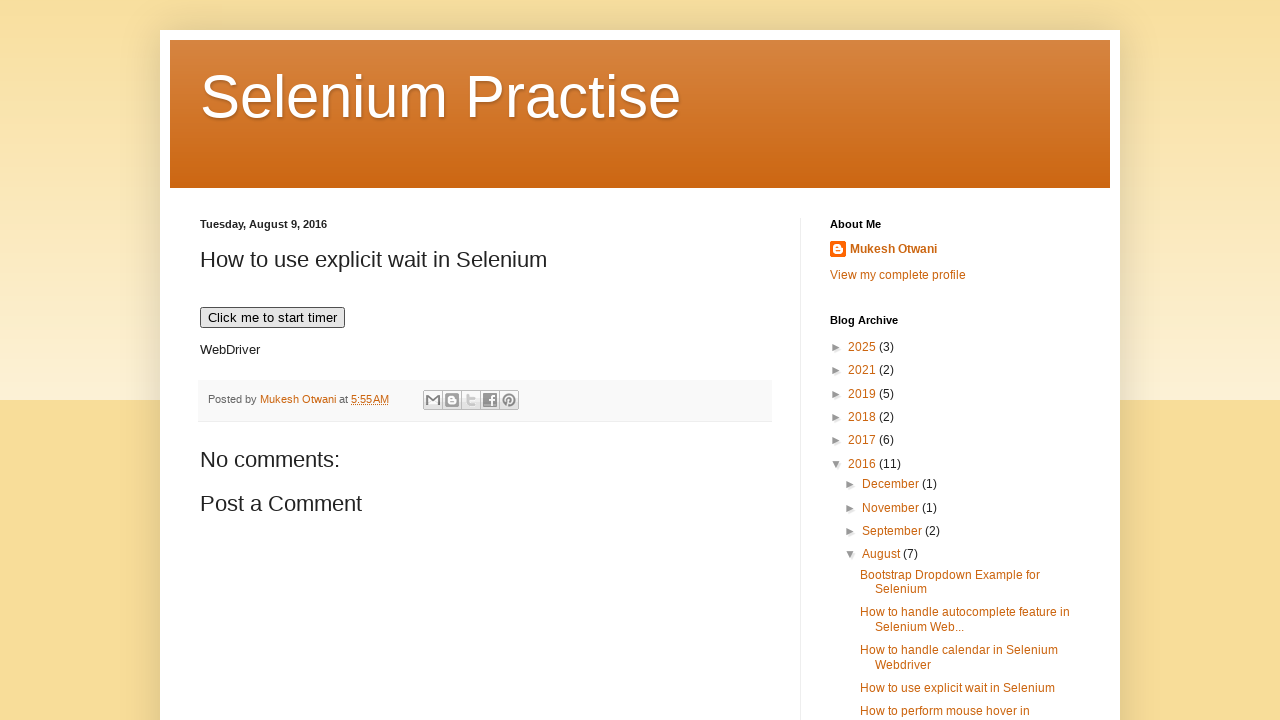

Verified that the 'WebDriver' element is visible
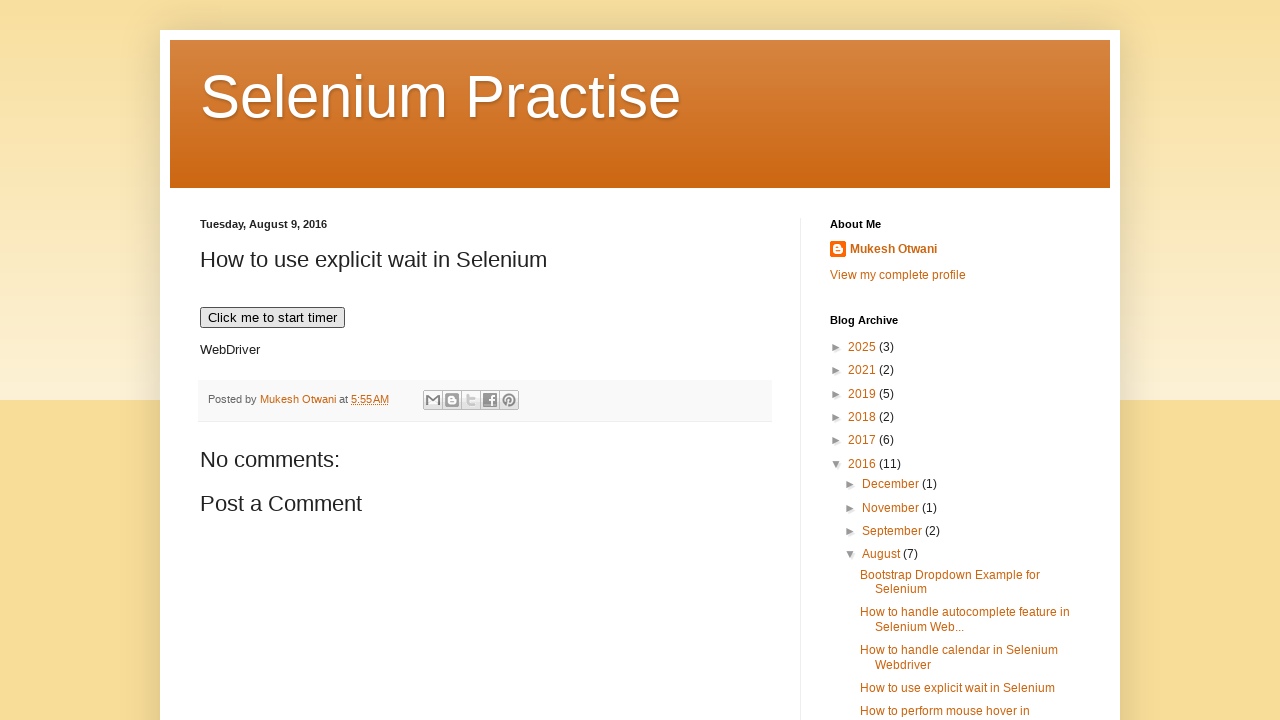

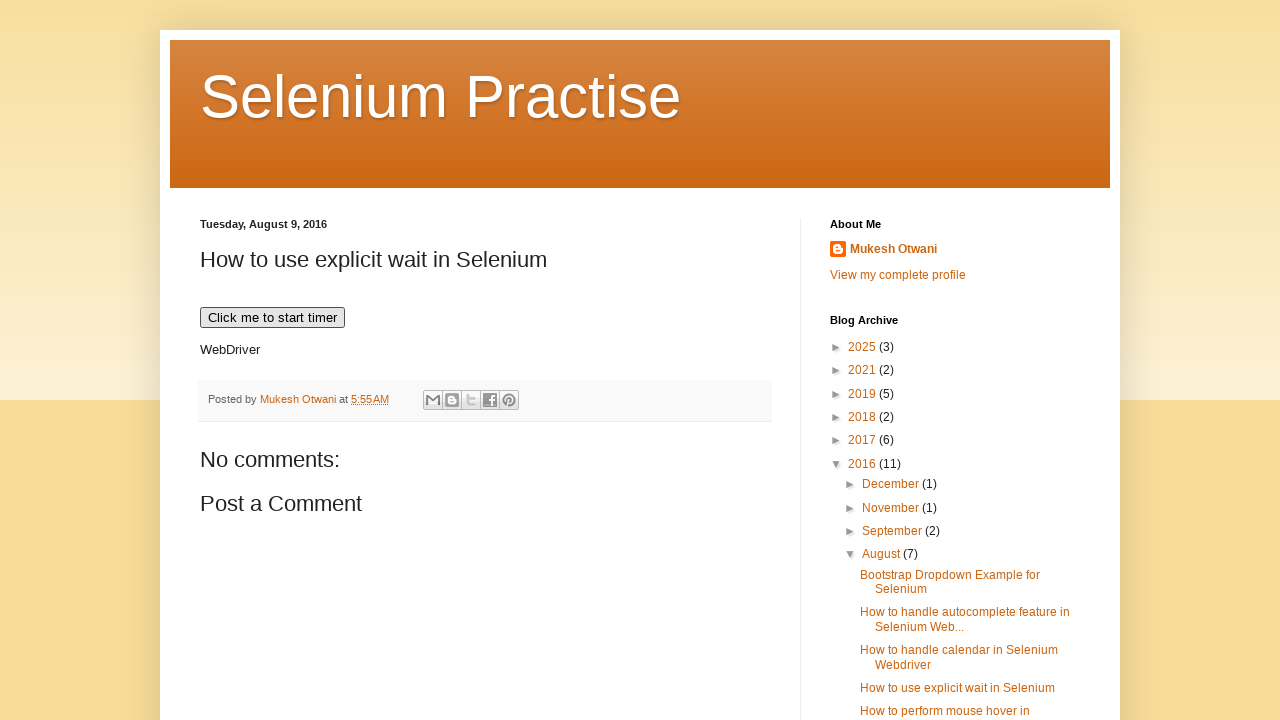